Tests menu interaction by hovering over a main menu item and clicking on a submenu item that appears

Starting URL: https://demoqa.com/menu

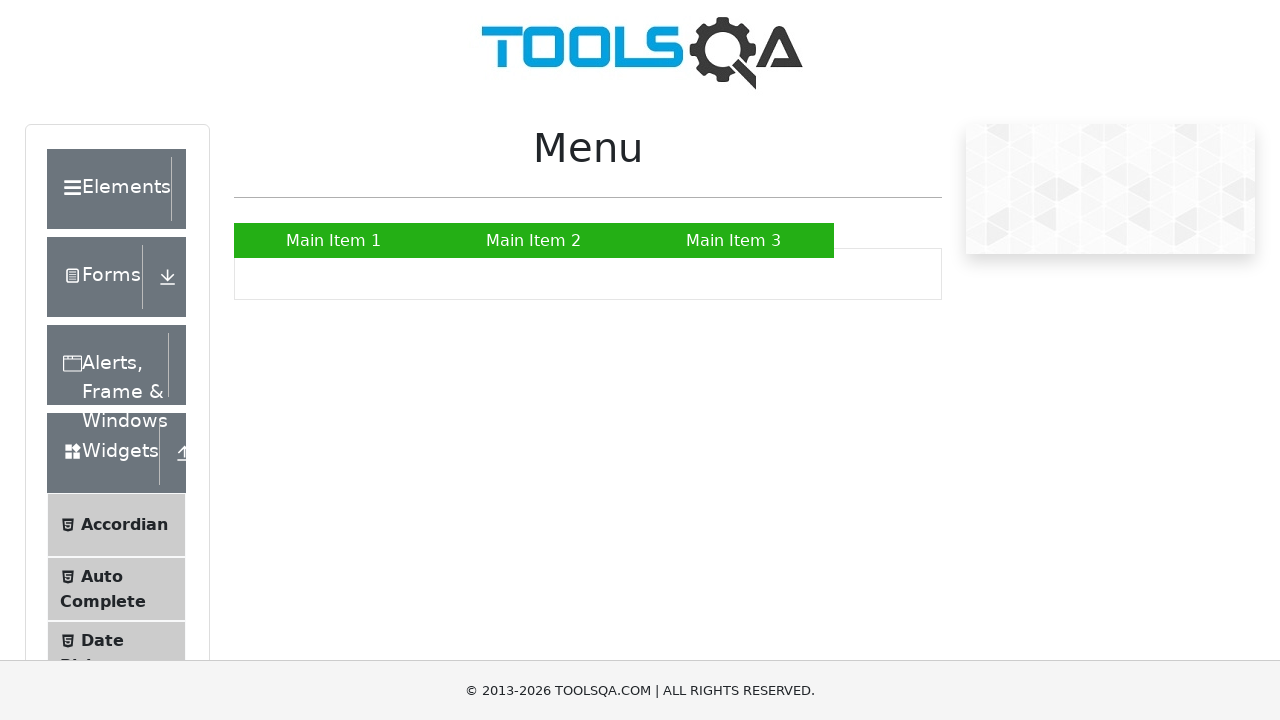

Hovered over main menu item to reveal submenu at (534, 240) on xpath=//*[@id="nav"]/li[2]/a
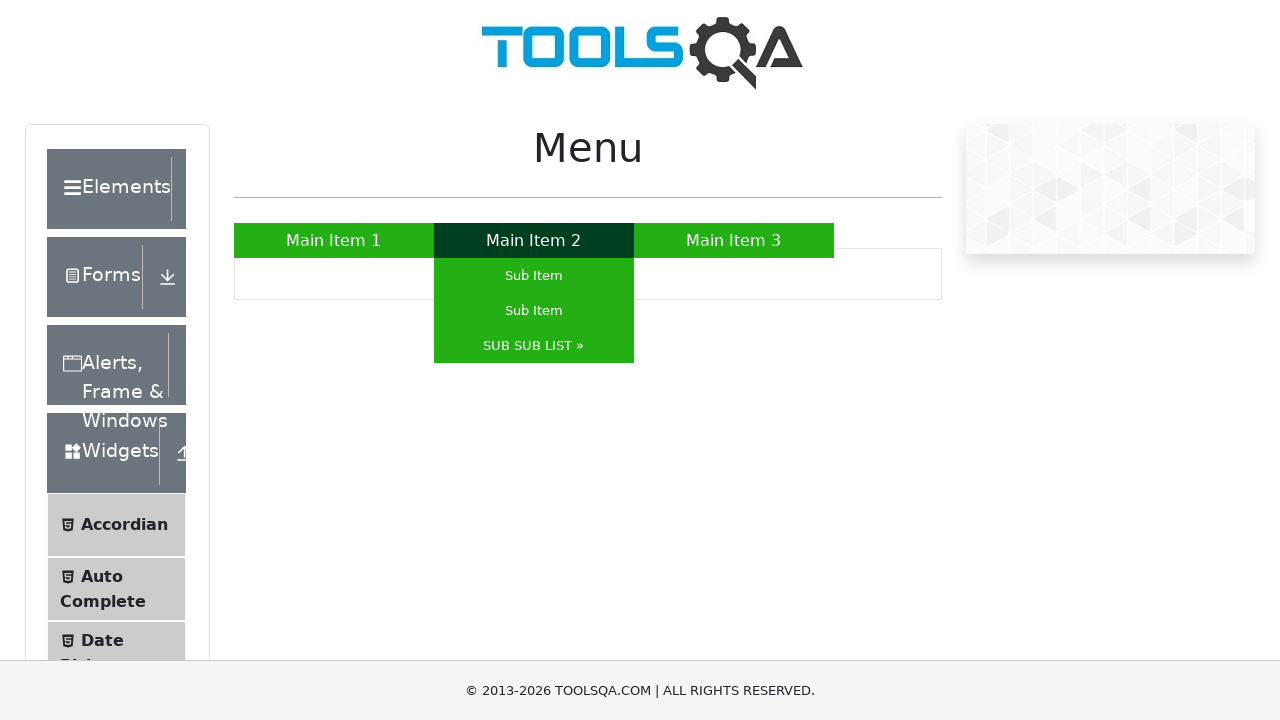

Clicked on submenu item that appeared after hovering at (534, 310) on xpath=//*[@id="nav"]/li[2]/ul/li[2]/a
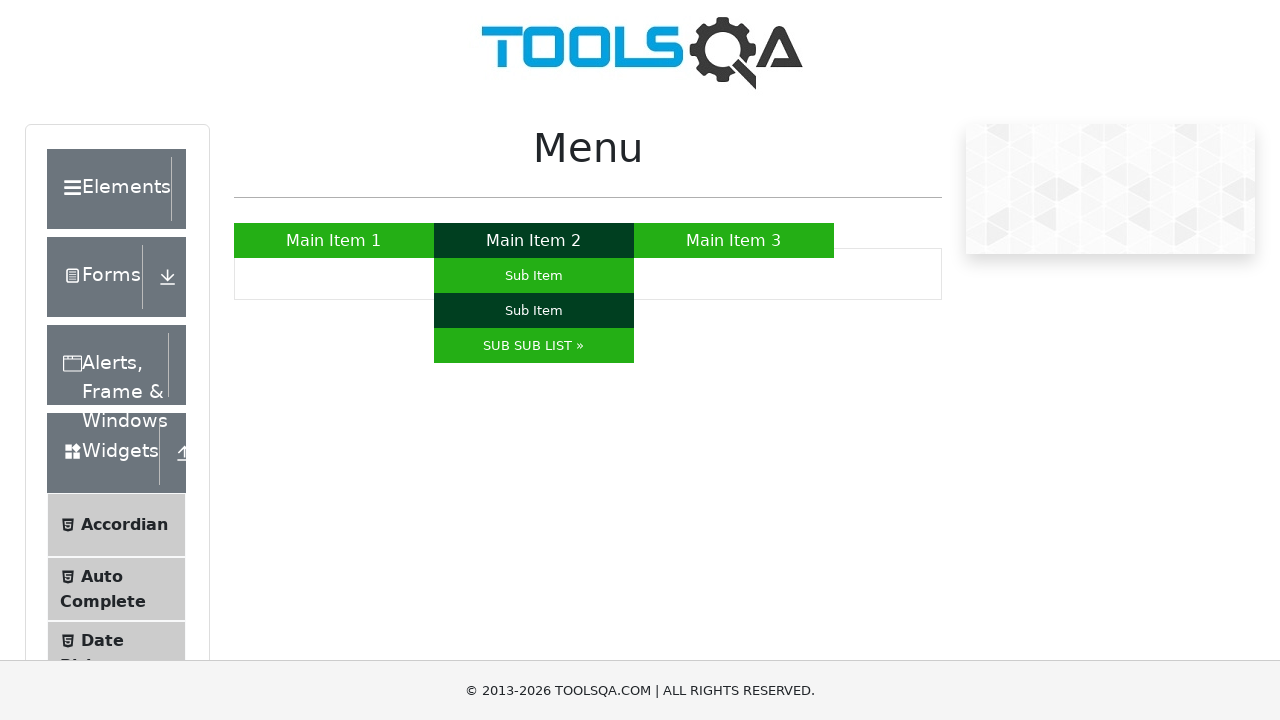

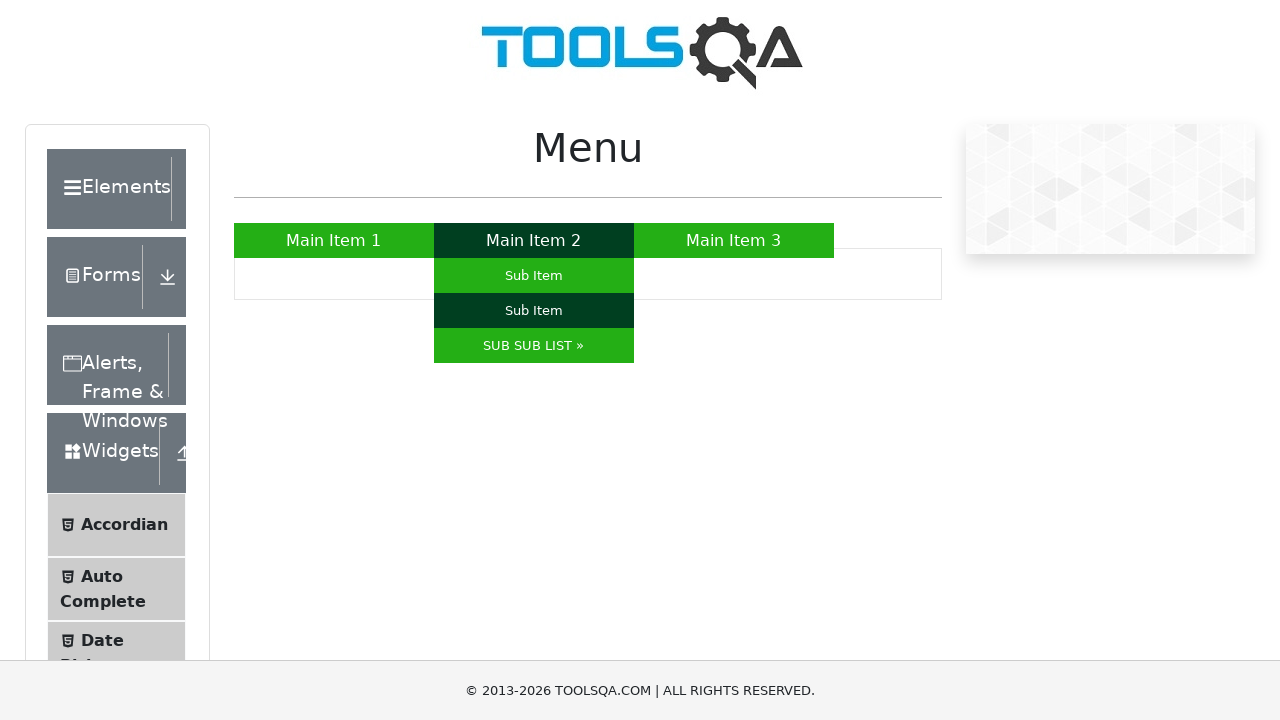